Tests navigation by clicking the 'Ver Fãs Cadastrados' button and verifying it redirects to the list page

Starting URL: https://davi-vert.vercel.app/index.html

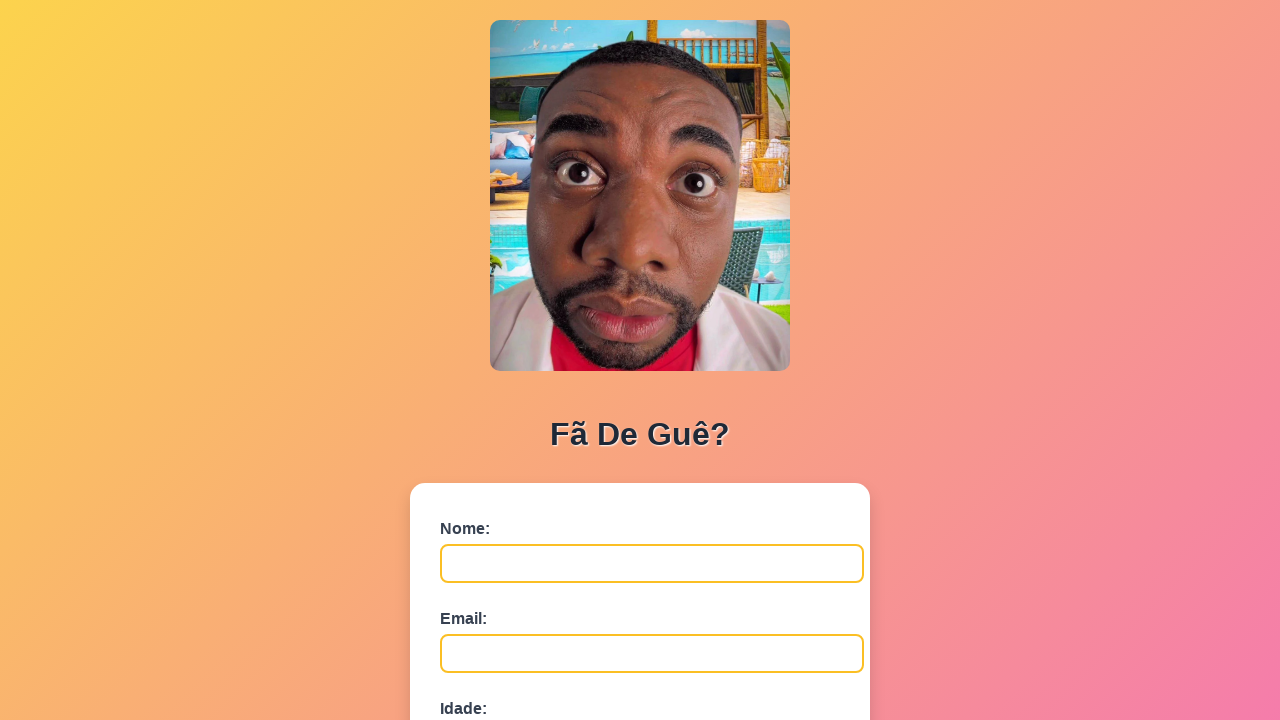

Clicked 'Ver Fãs Cadastrados' button at (640, 675) on xpath=//button[contains(text(),'Ver Fãs Cadastrados')]
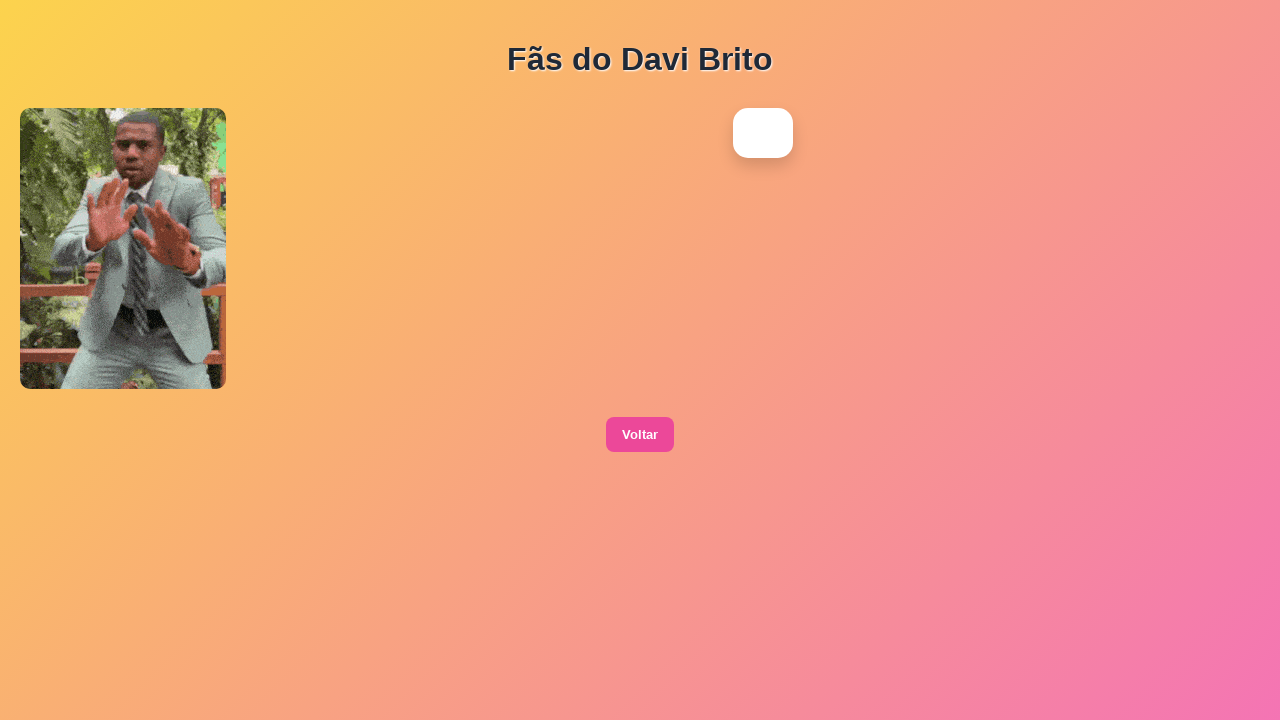

Successfully navigated to lista.html page
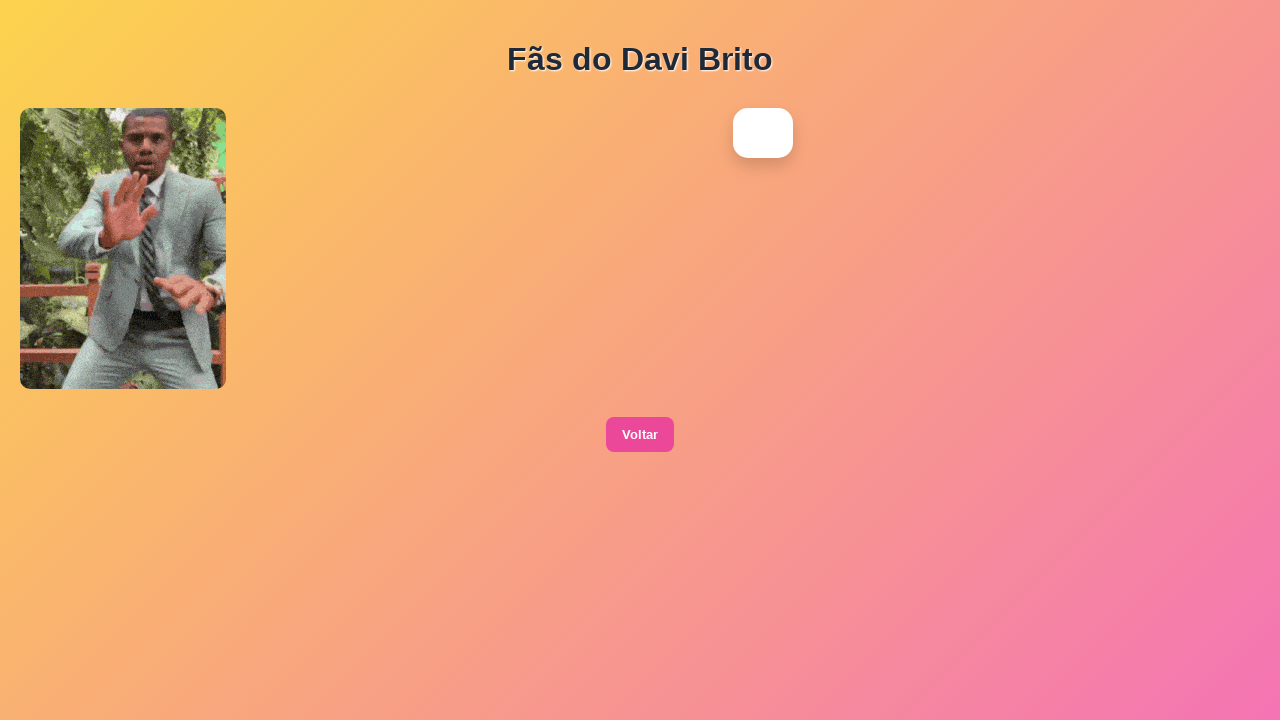

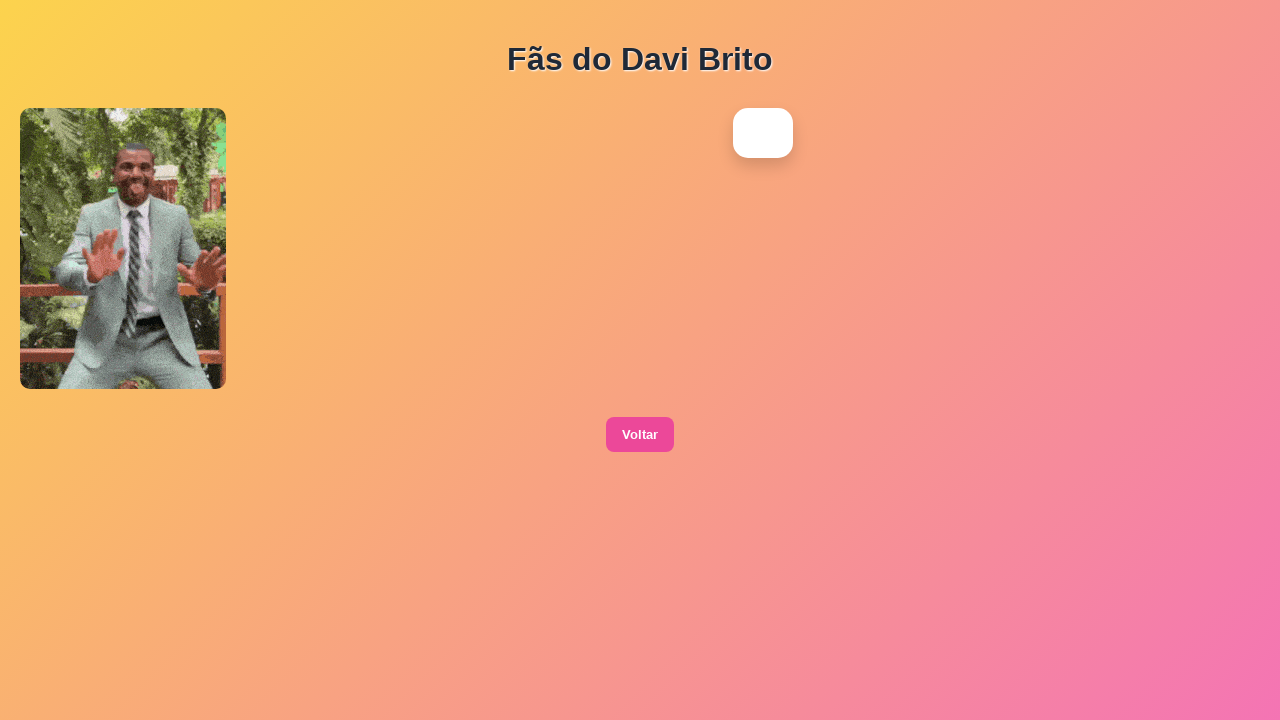